Tests a registration form by filling in first name, last name, address, and email fields on a demo automation testing site

Starting URL: https://demo.automationtesting.in/Register.html

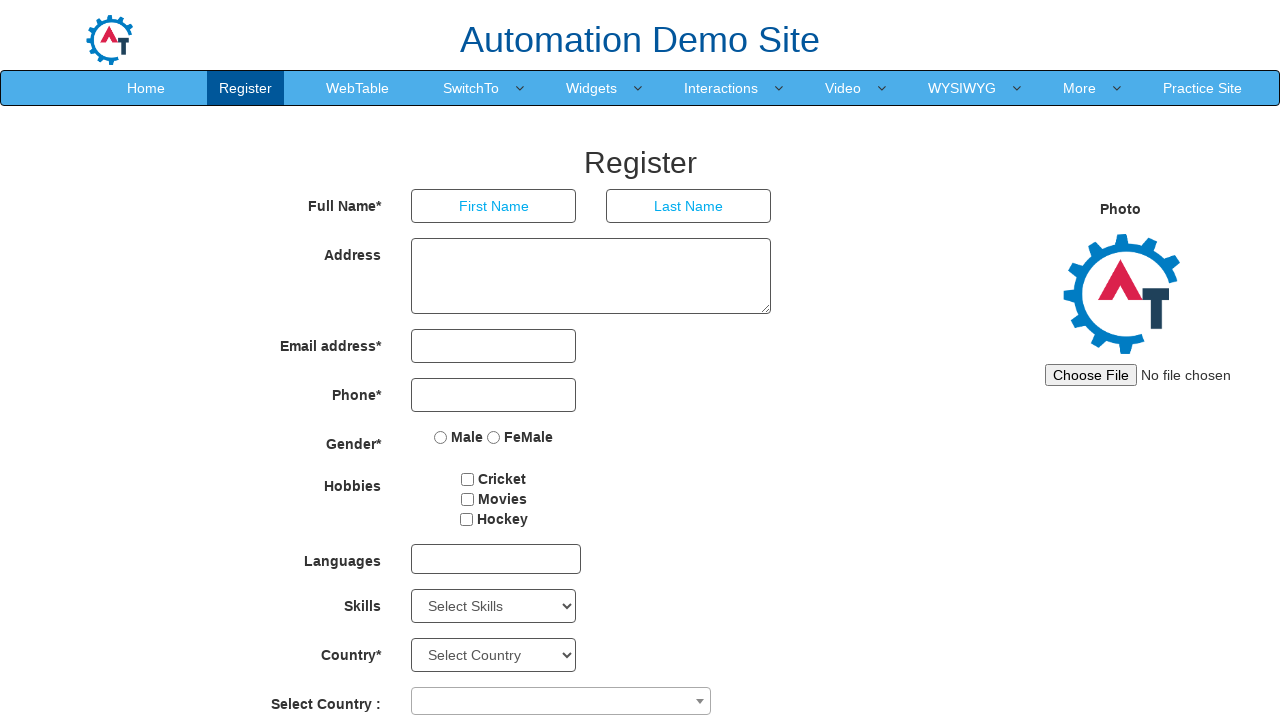

Filled first name field with 'Michael' on (//input[@type="text"])[1]
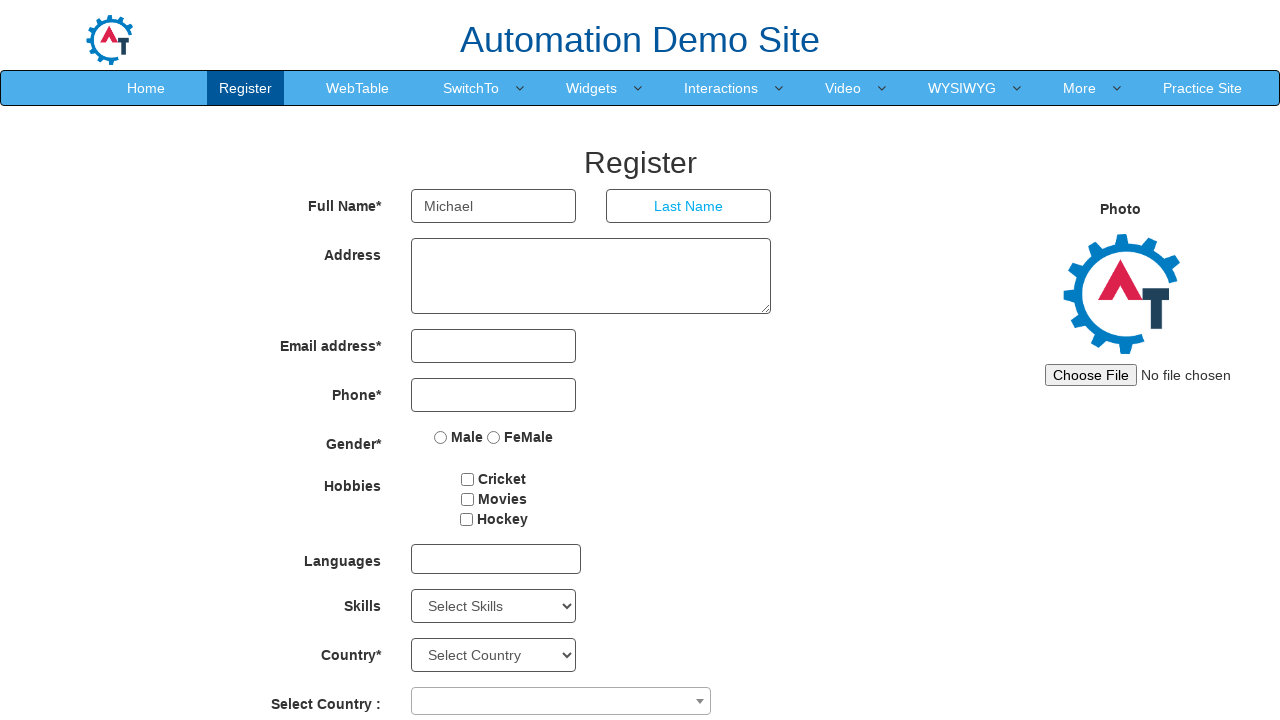

Filled last name field with 'Thompson' on (//input[@type="text"])[2]
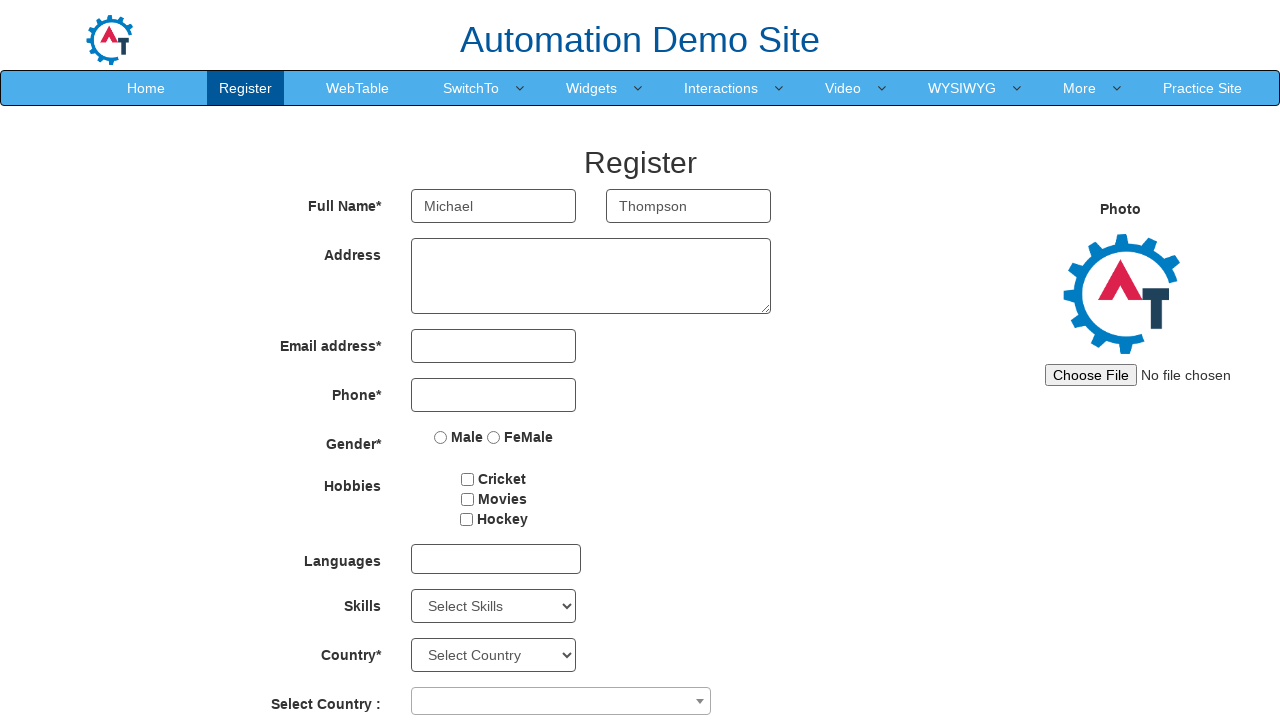

Filled address field with '123 Oak Street, Apartment 4B, Springfield' on //textarea[@rows="3"]
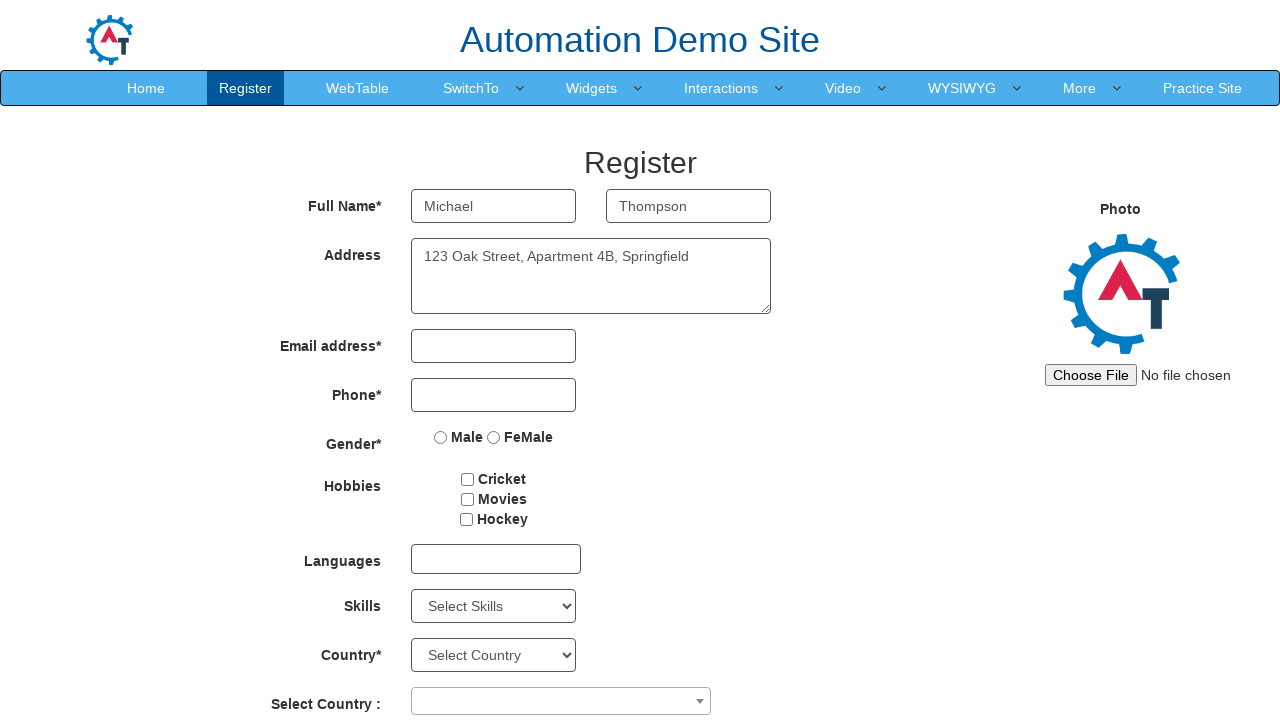

Filled email field with 'michael.thompson@example.com' on input[type="email"]
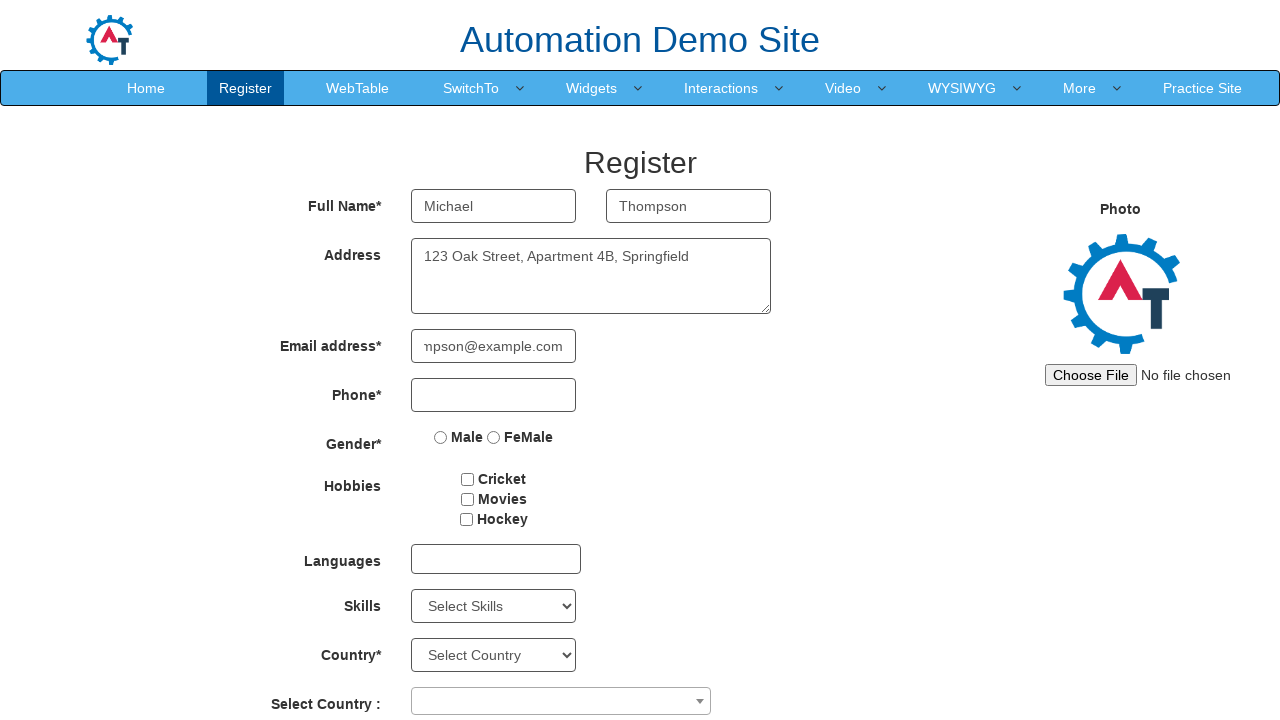

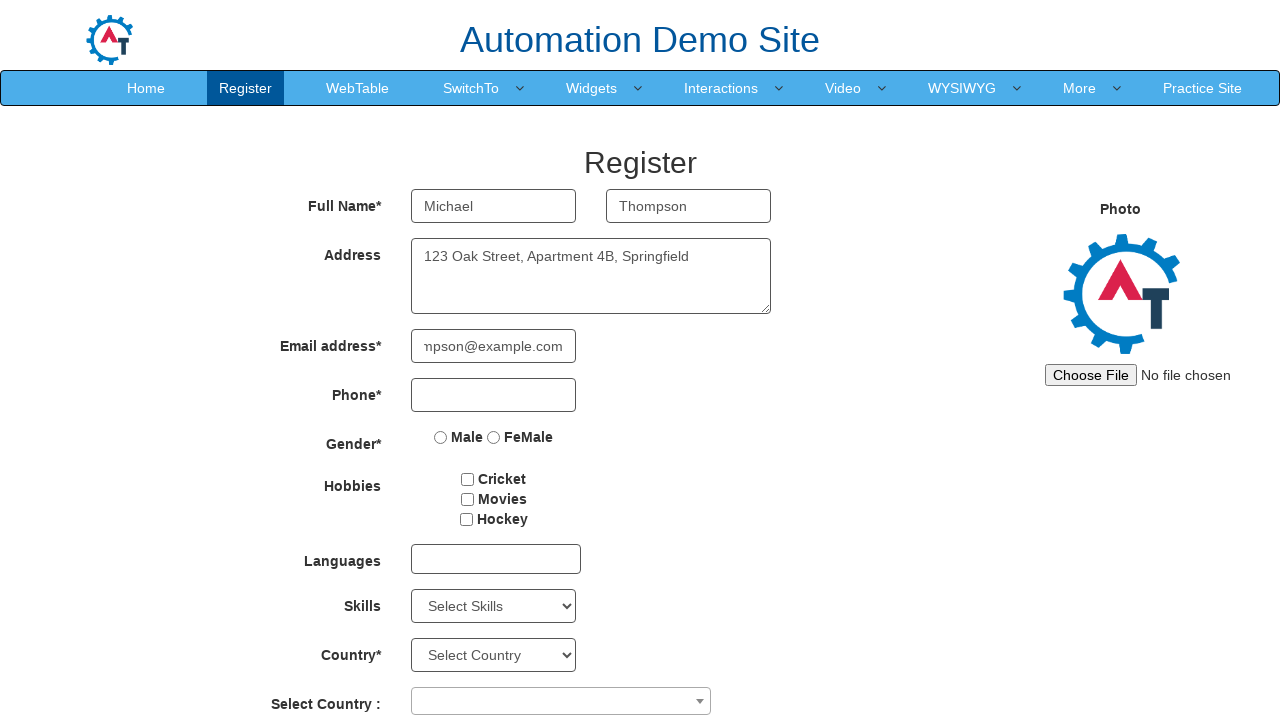